Checks if the git-scm.com website has a Hugo generator meta tag

Starting URL: https://git-scm.com/

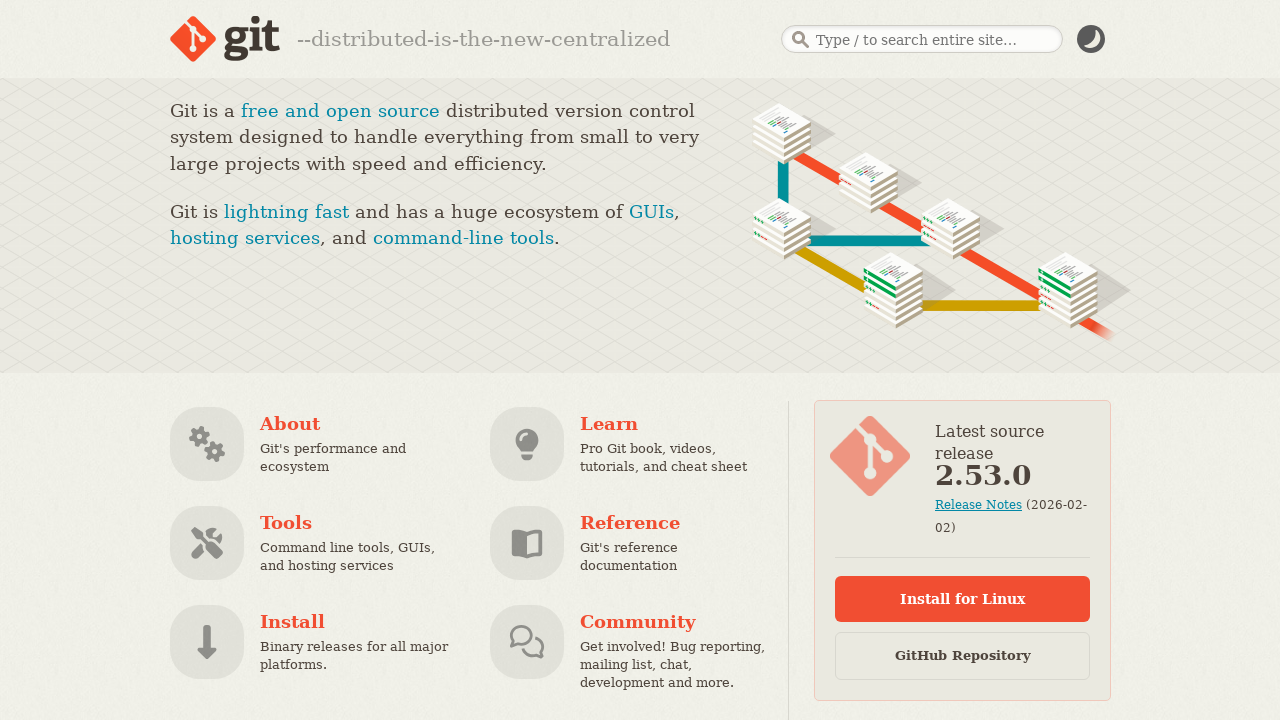

Navigated to https://git-scm.com/
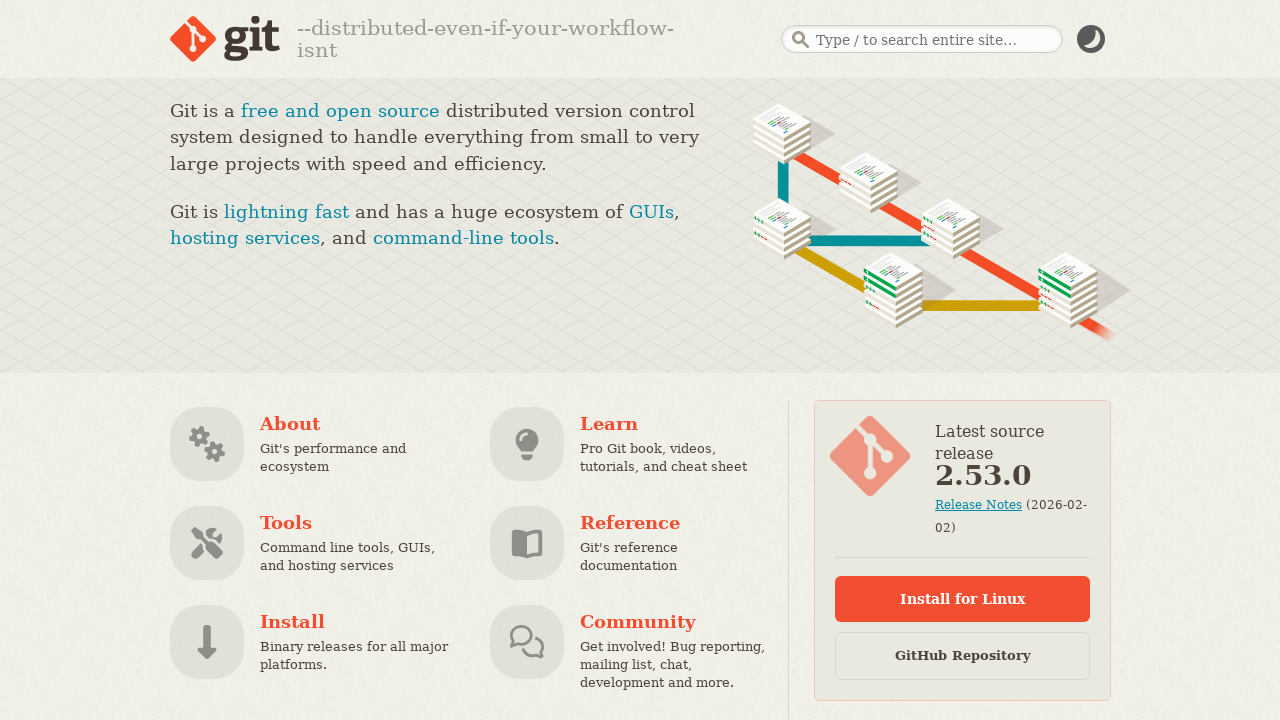

Verified that git-scm.com has a Hugo generator meta tag
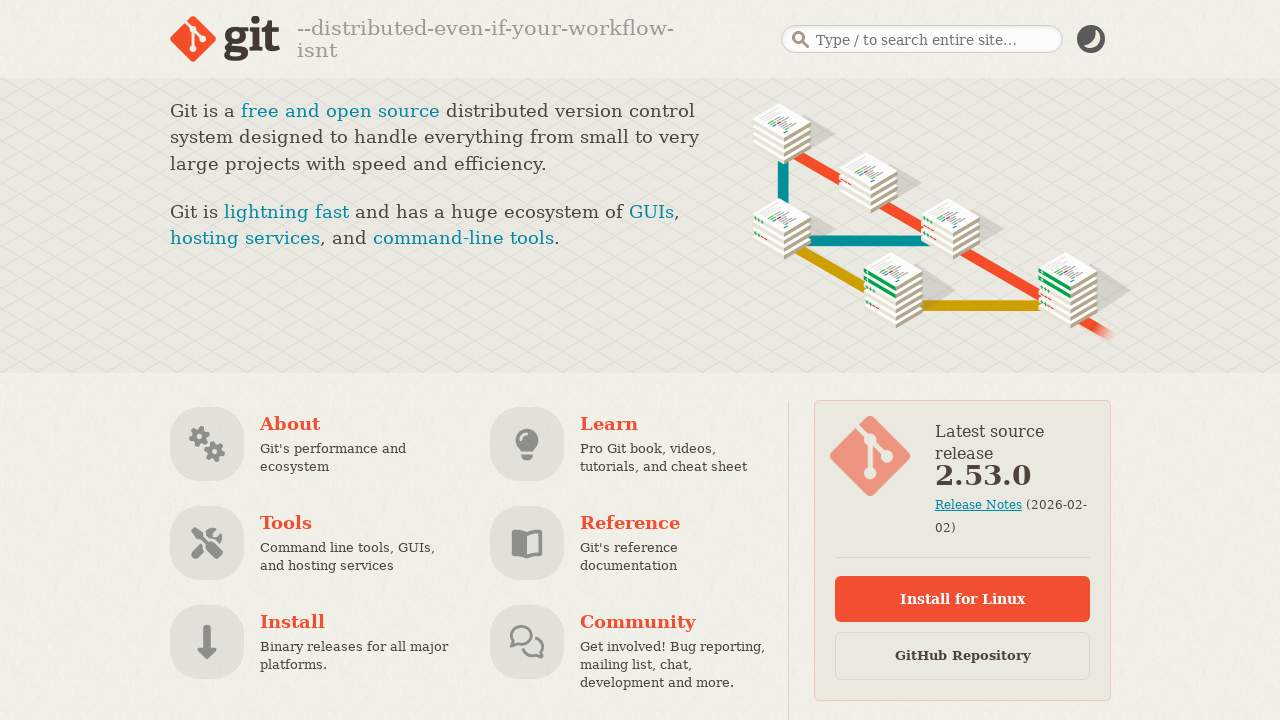

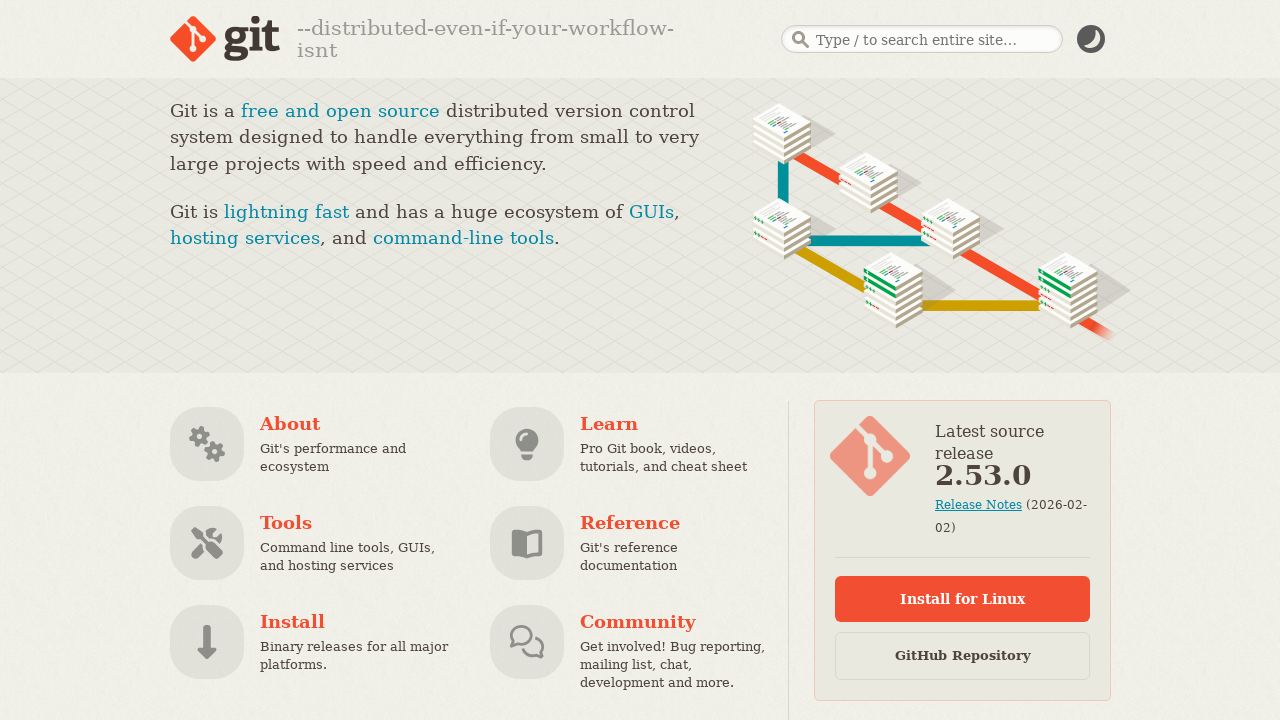